Drags the first item from the left sortable list and drops it onto the second item in the right sortable list

Starting URL: http://jqueryui.com/resources/demos/sortable/connect-lists.html

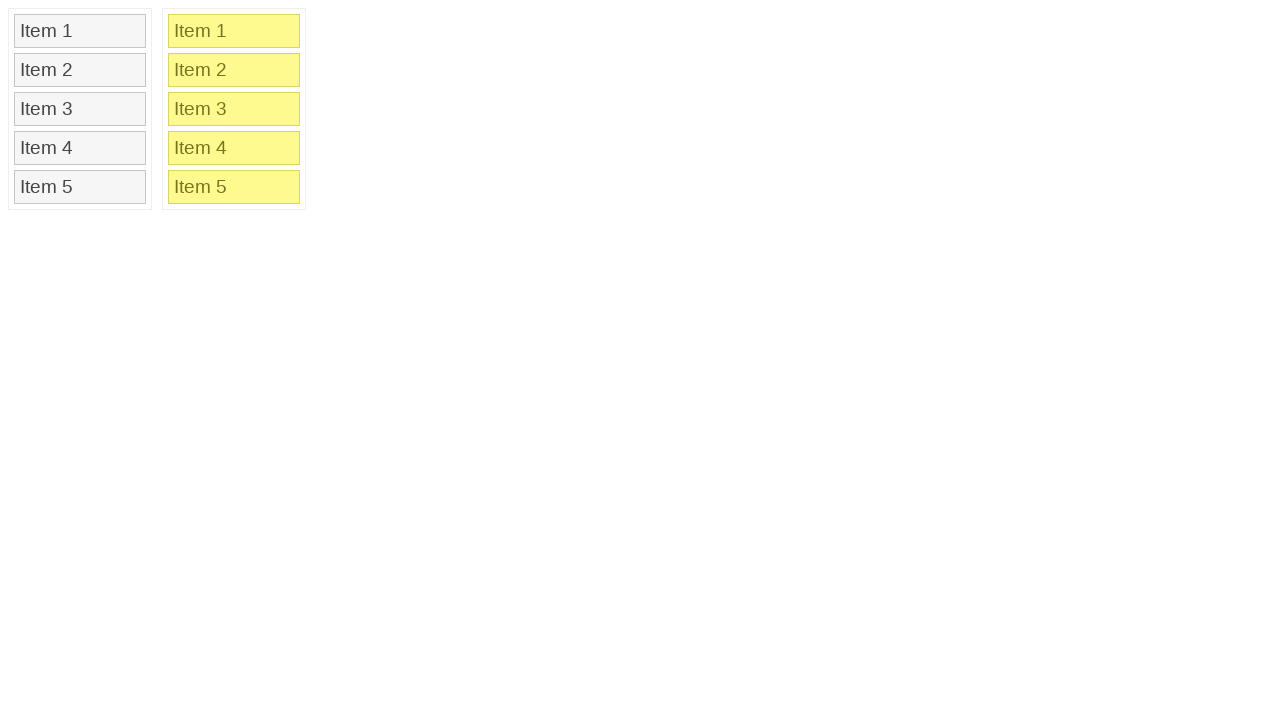

Navigated to jQuery UI sortable connect-lists demo page
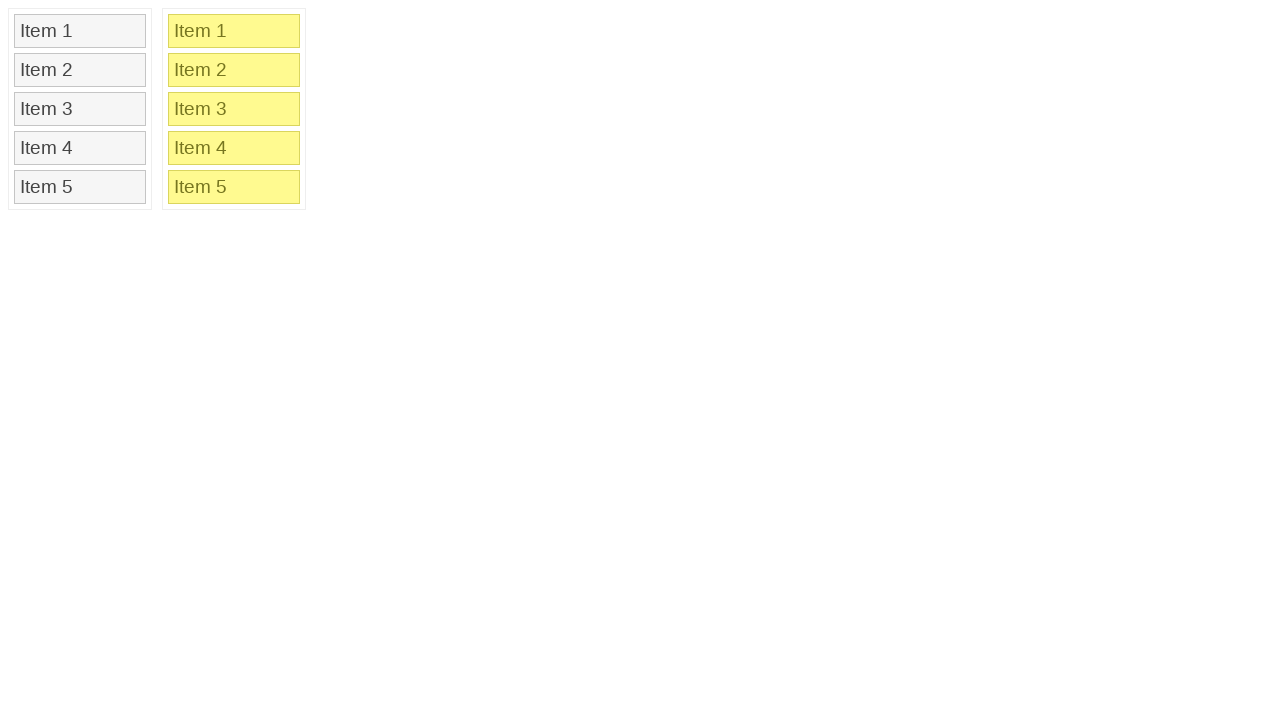

Located first item in left sortable list
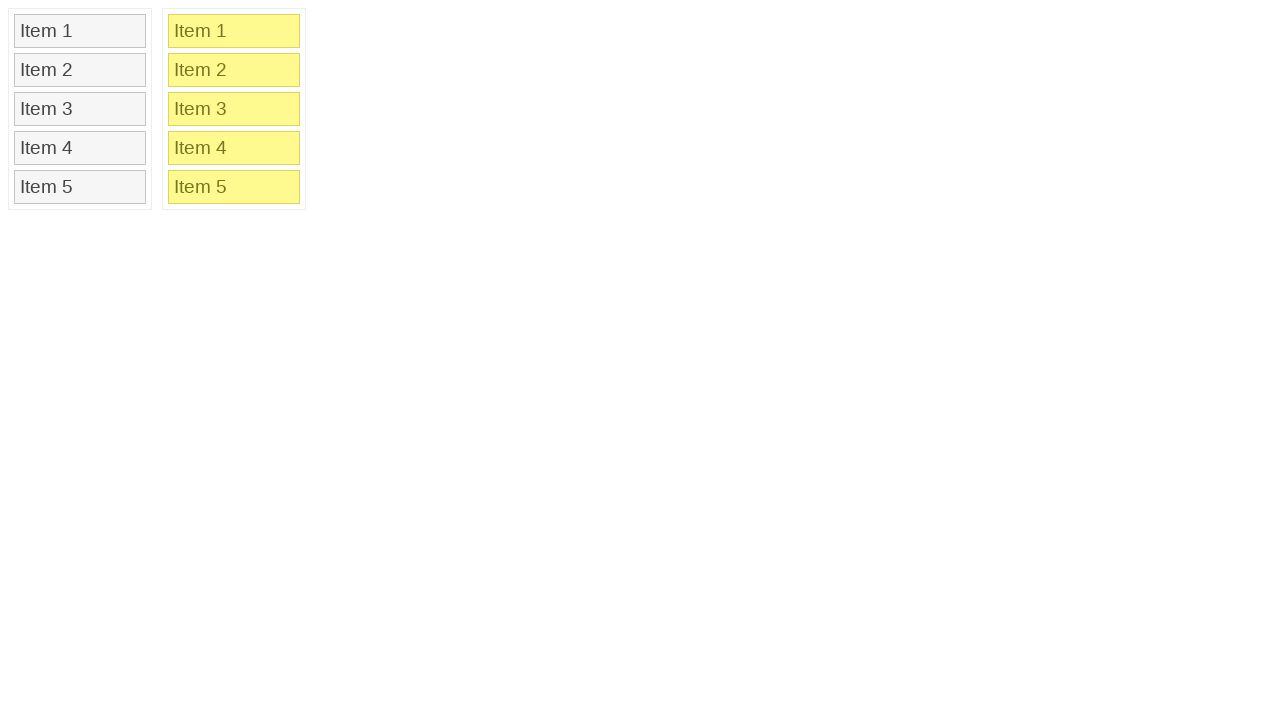

Located second item in right sortable list
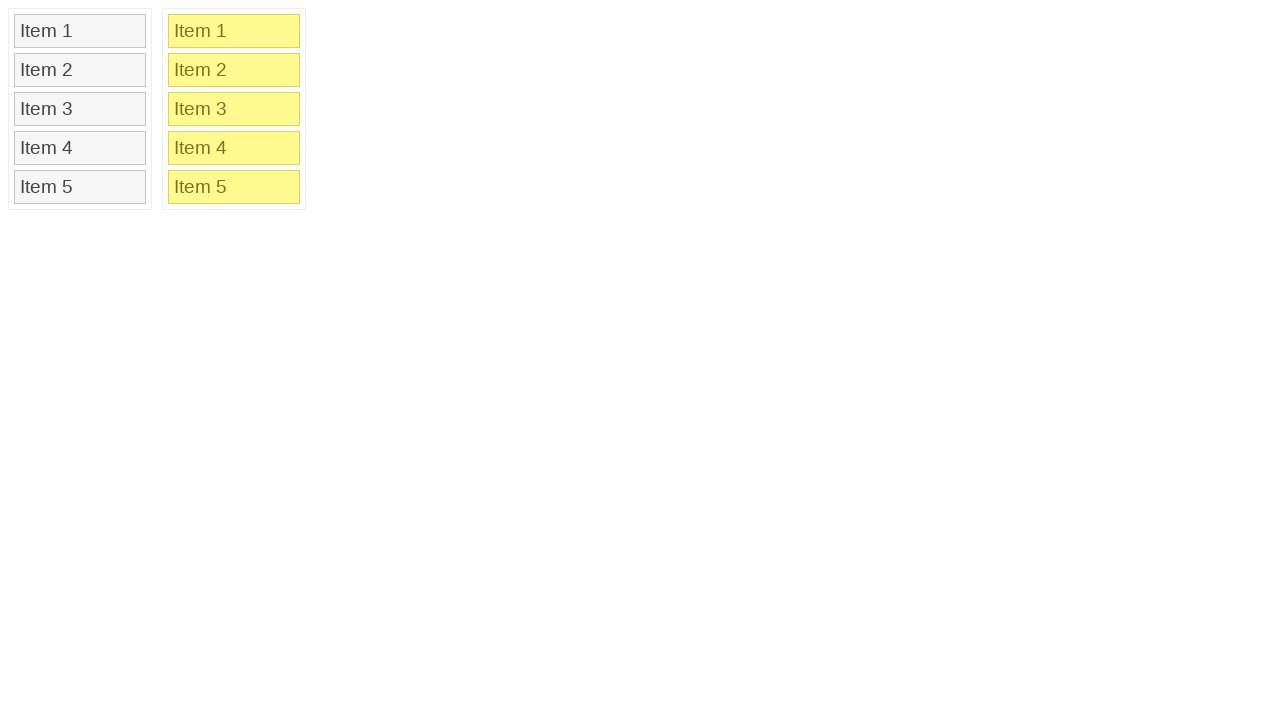

Dragged first item from left list and dropped it onto second item in right list at (234, 70)
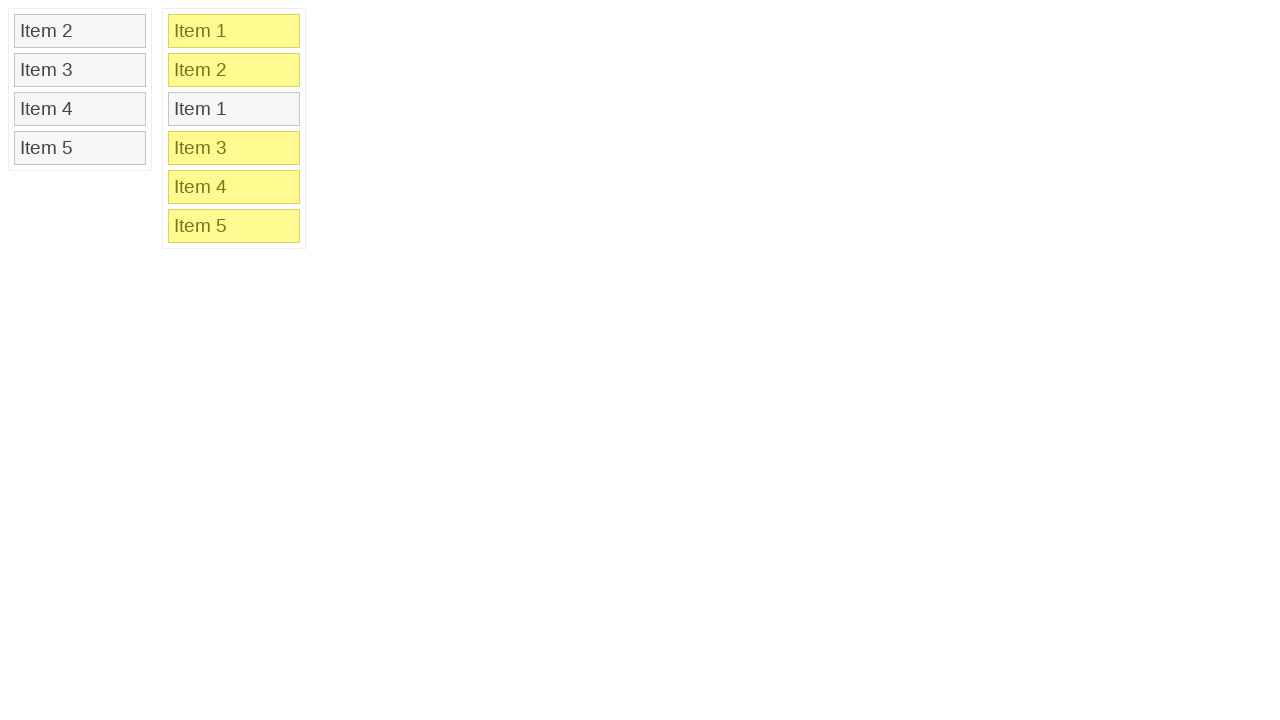

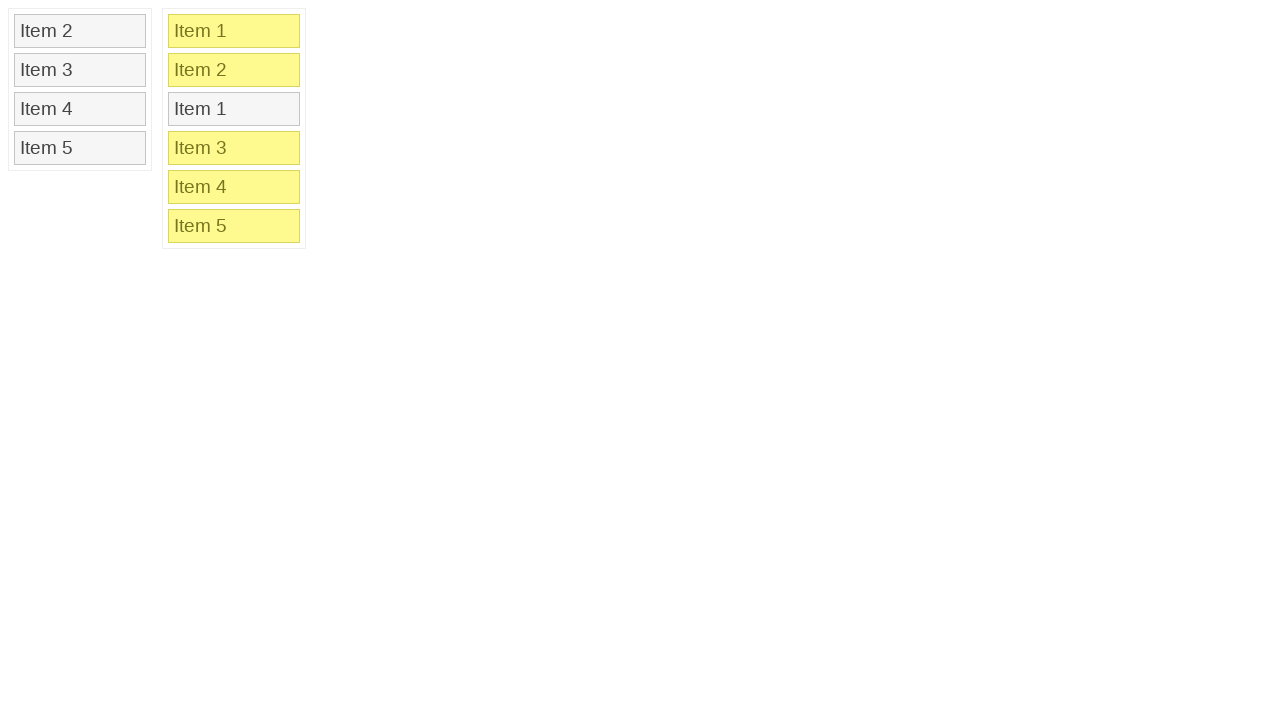